Tests right-click context menu functionality by performing a right-click action on an element, selecting Delete option from the context menu, and accepting the resulting alert

Starting URL: http://swisnl.github.io/jQuery-contextMenu/demo.html

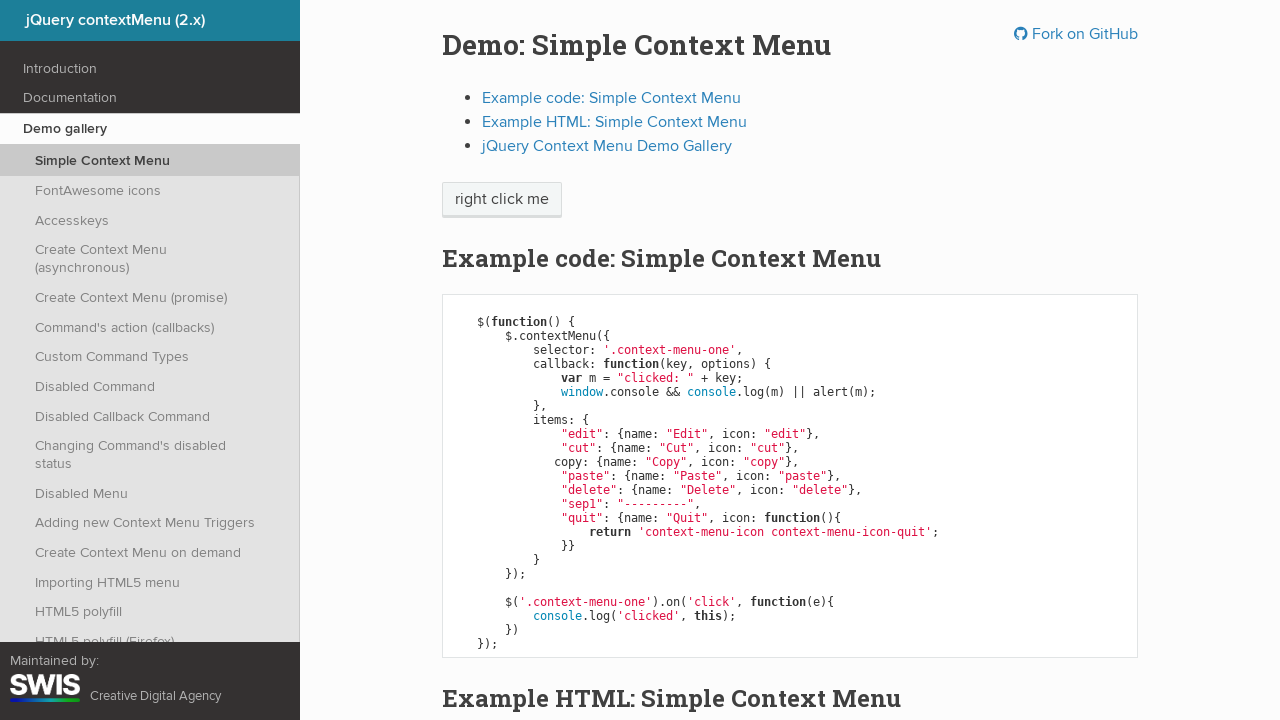

Located the 'right click me' element
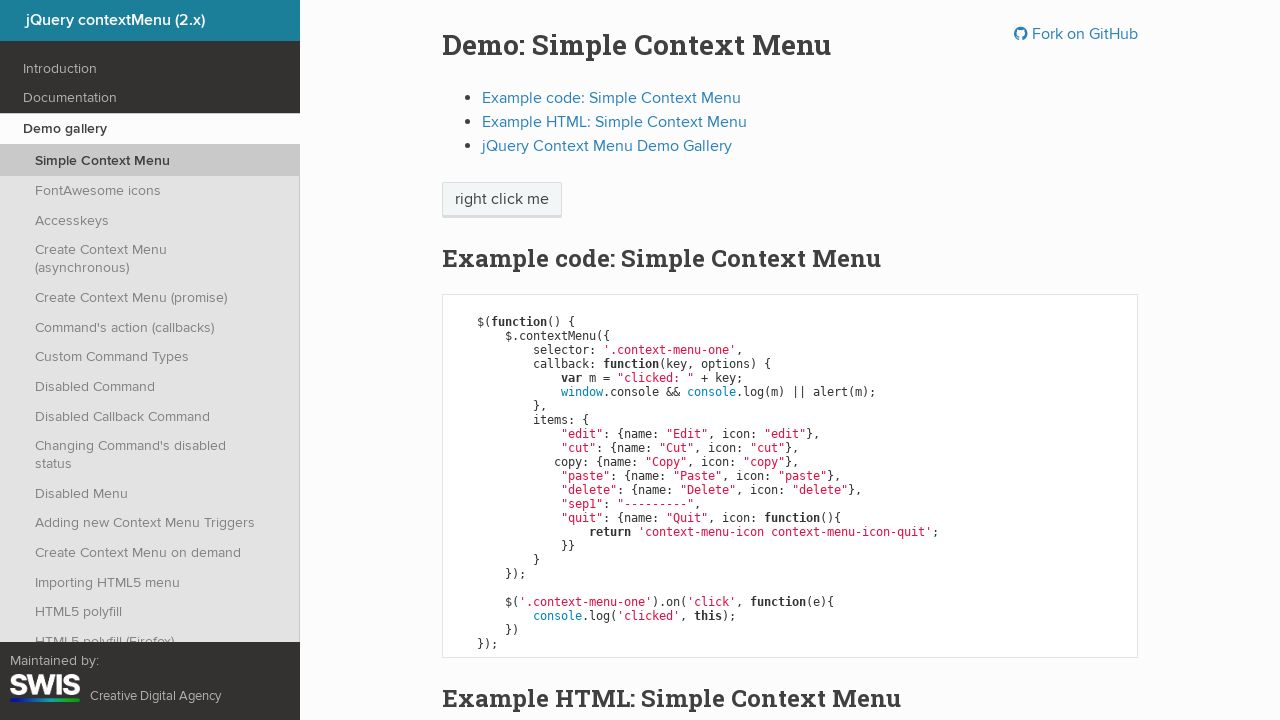

Performed right-click on the target element at (502, 200) on xpath=//span[normalize-space()='right click me']
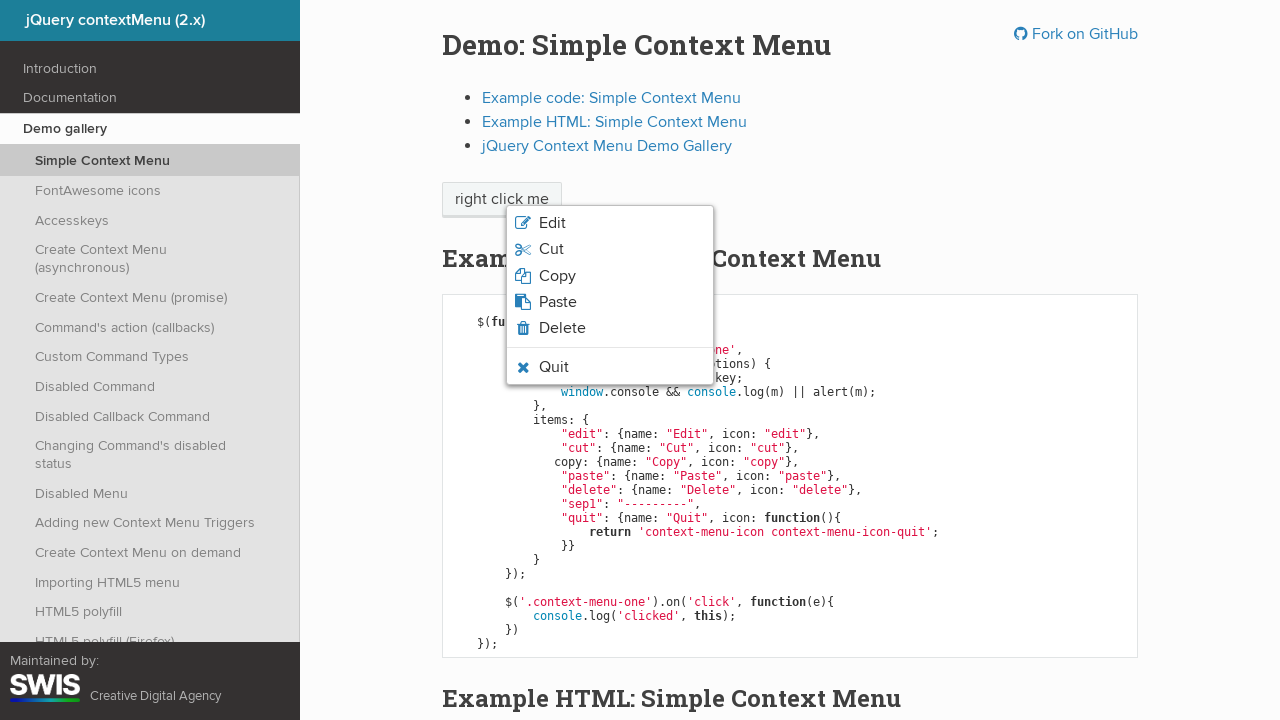

Clicked Delete option from context menu at (562, 328) on xpath=//span[normalize-space()='Delete']
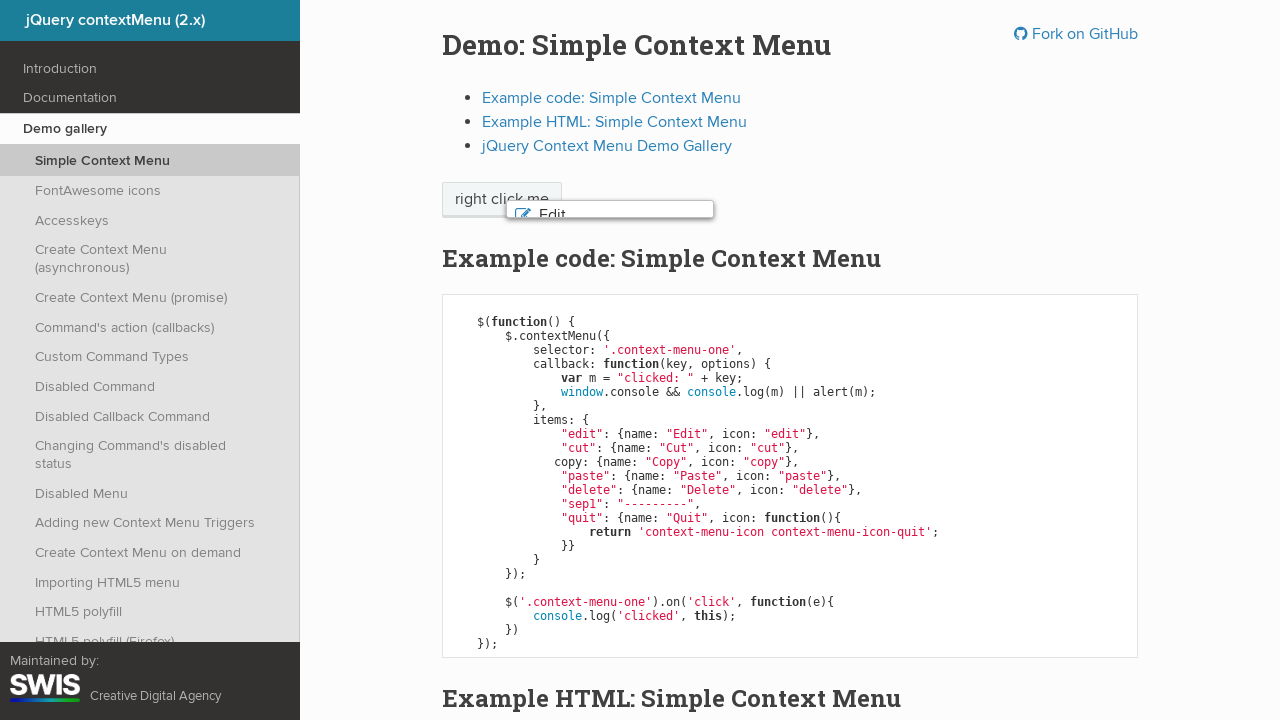

Accepted the alert dialog
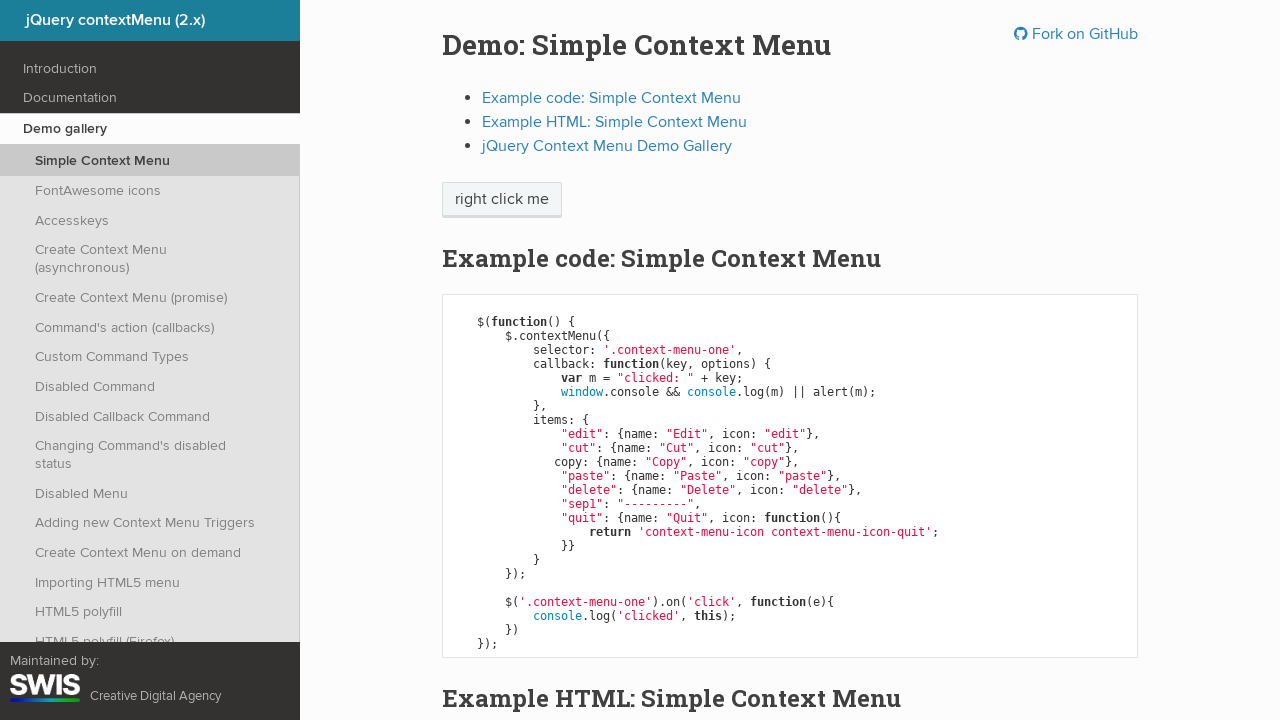

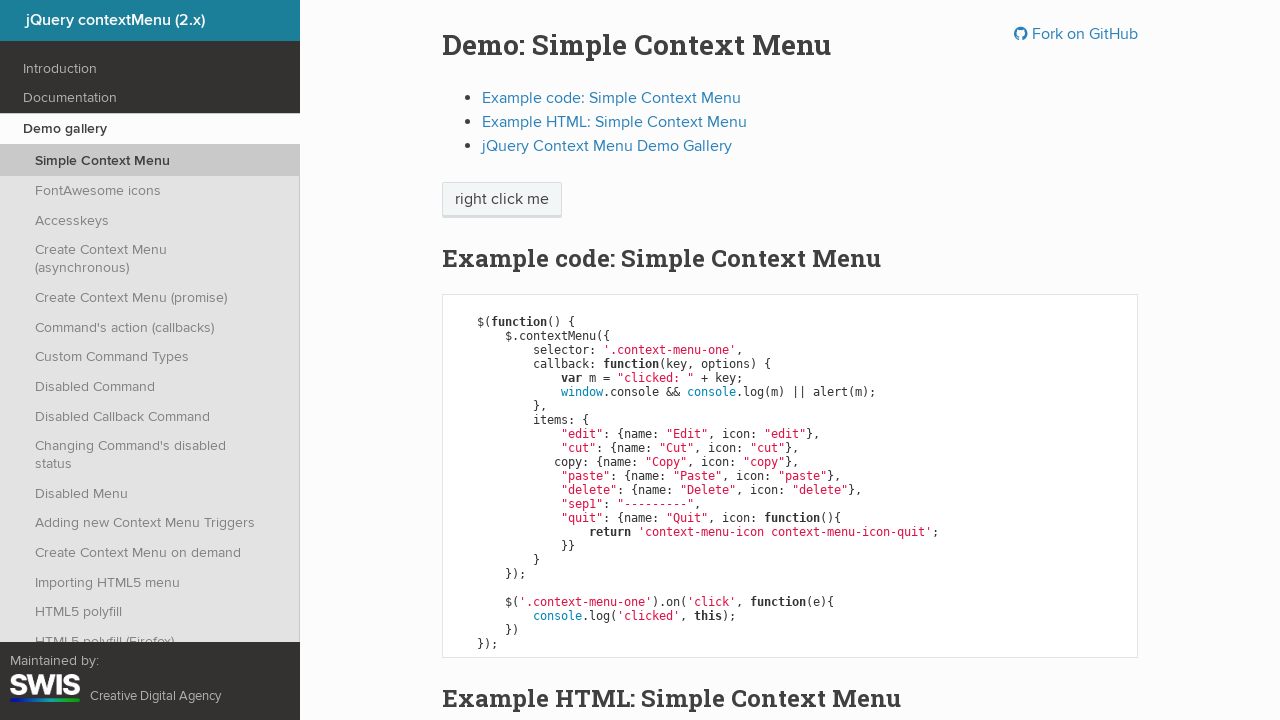